Tests browser window/tab handling by opening a new tab, switching between tabs, and verifying navigation between them

Starting URL: https://demoqa.com/browser-windows

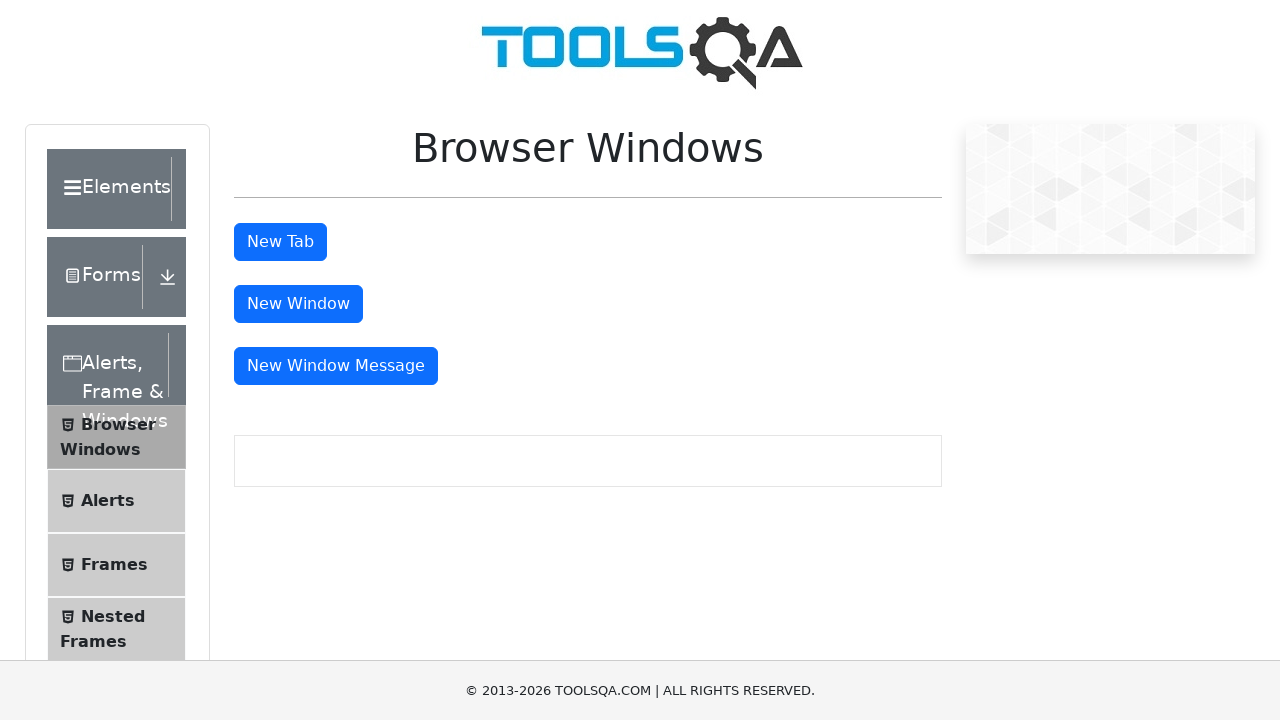

Clicked button to open new tab at (280, 242) on #tabButton
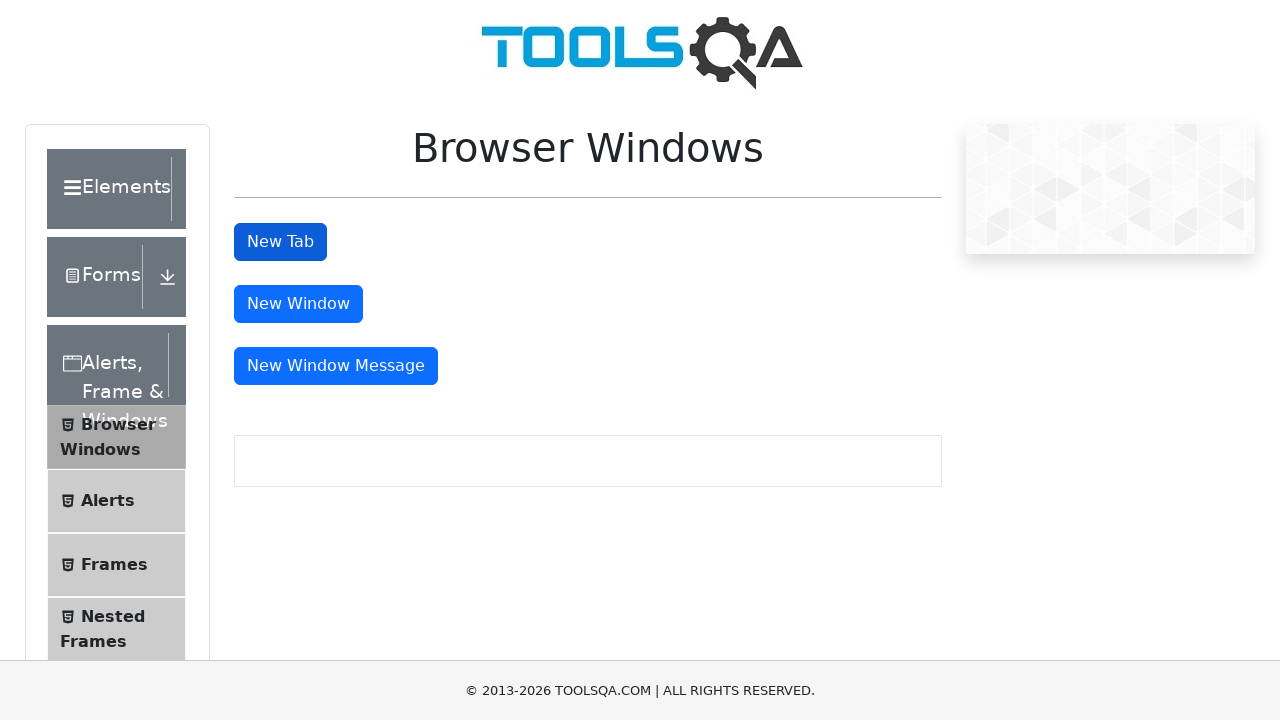

New tab opened and captured
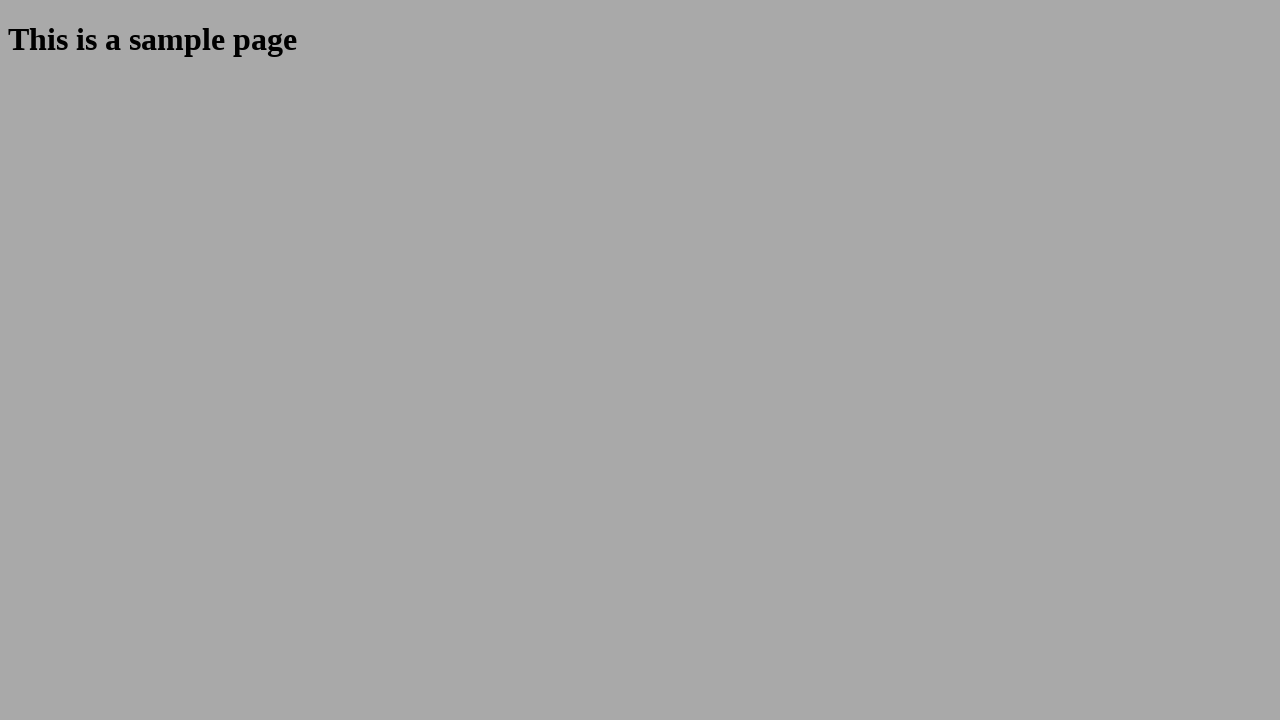

Retrieved new tab title: 
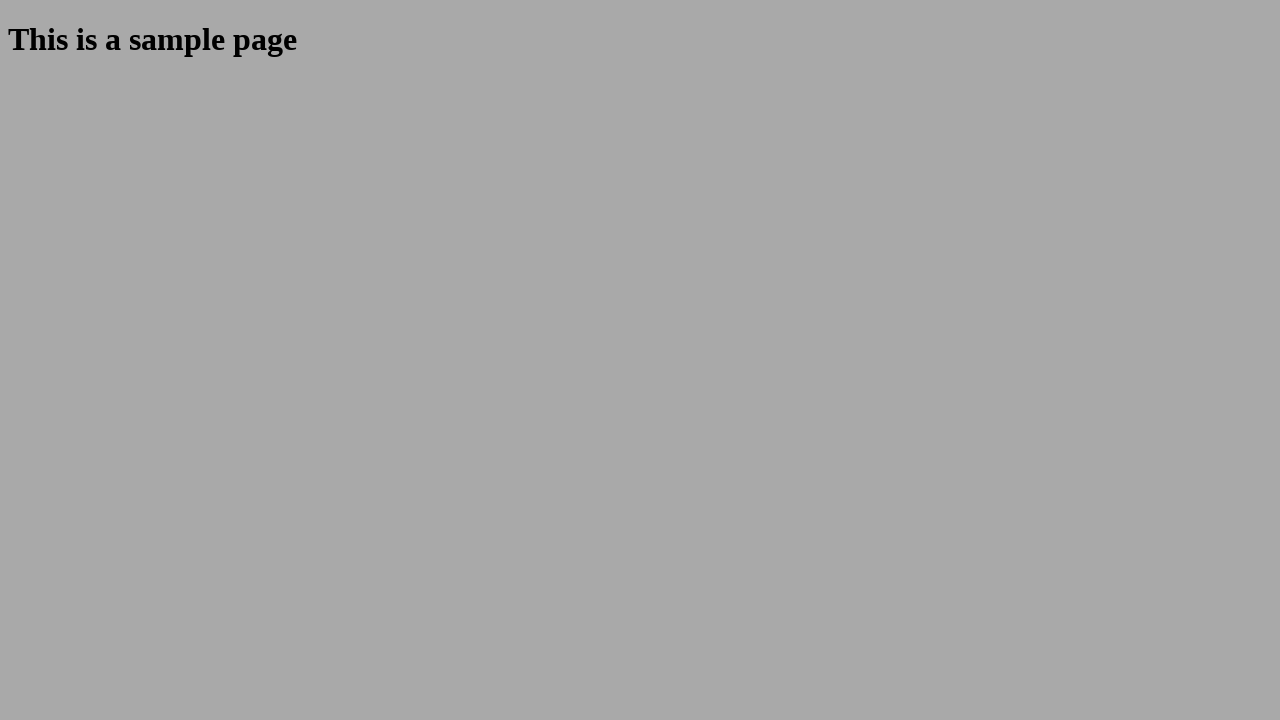

Retrieved original page title: demosite
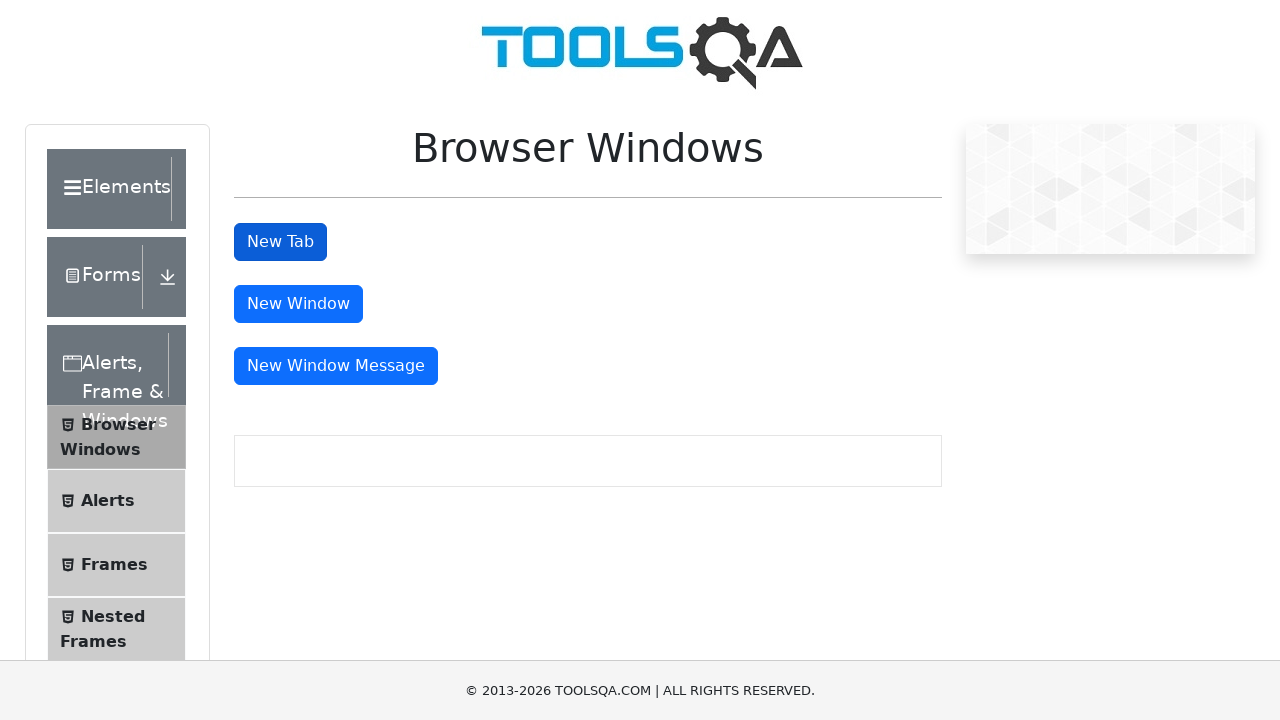

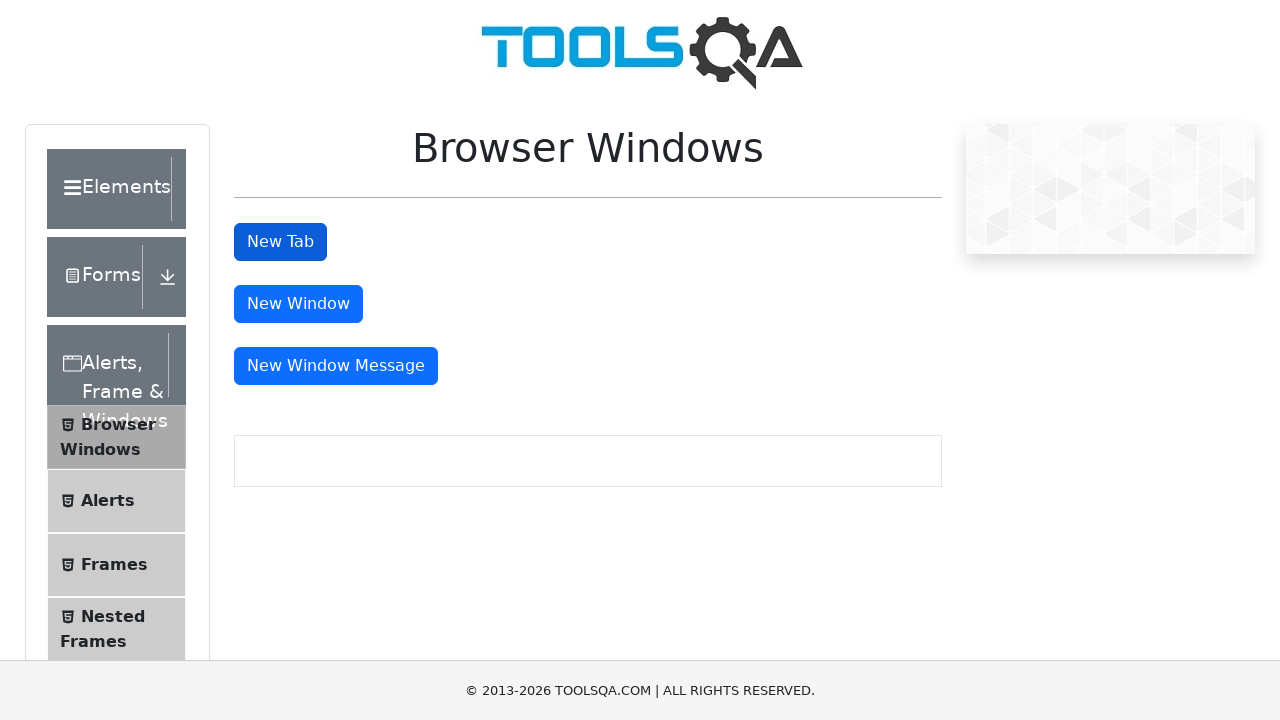